Tests load delay by clicking on the Load Delay link and waiting for the page to load

Starting URL: http://www.uitestingplayground.com/

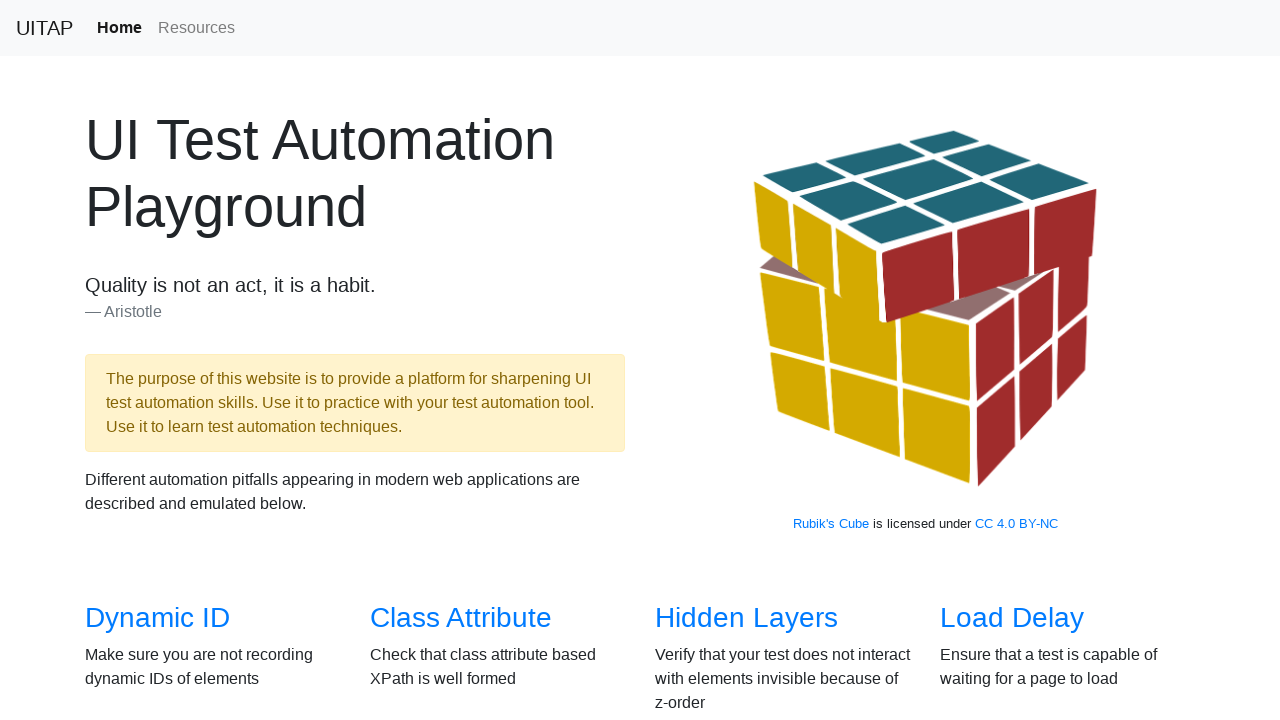

Clicked on Load Delay link at (1012, 618) on xpath=//*[@id='overview']/div/div[1]/div[4]/h3/a
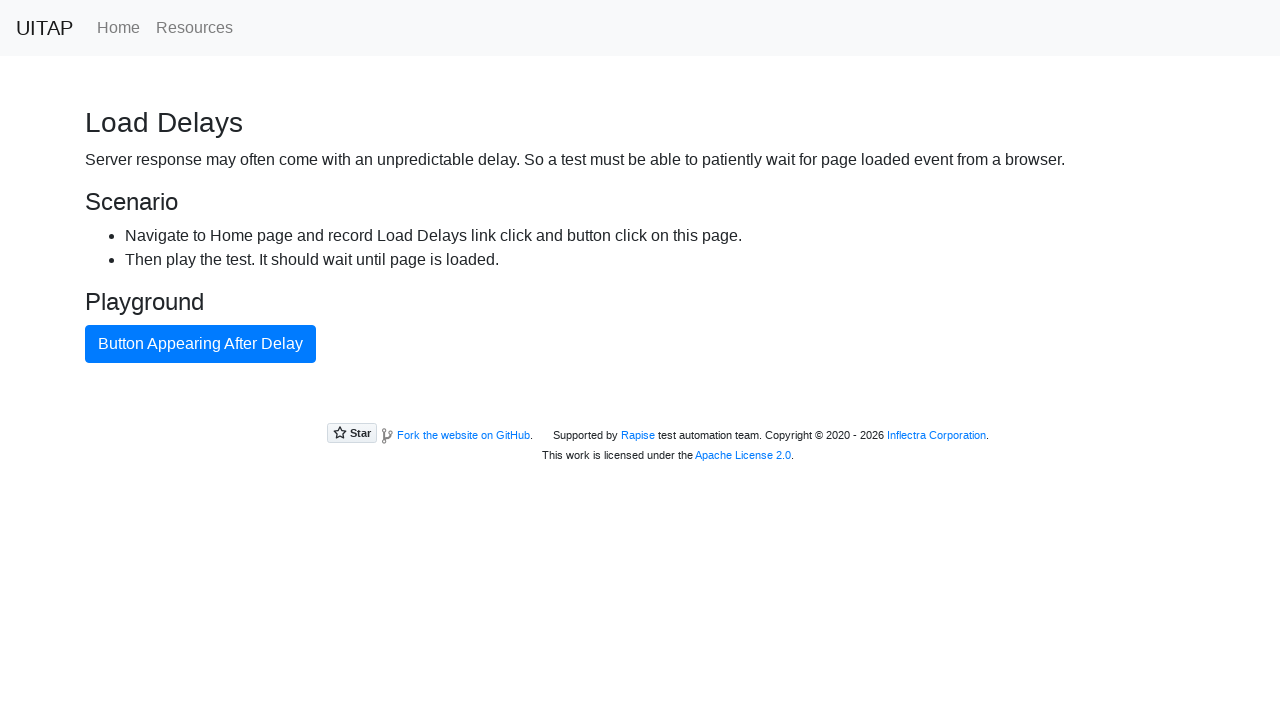

Waited for page to load with network idle state
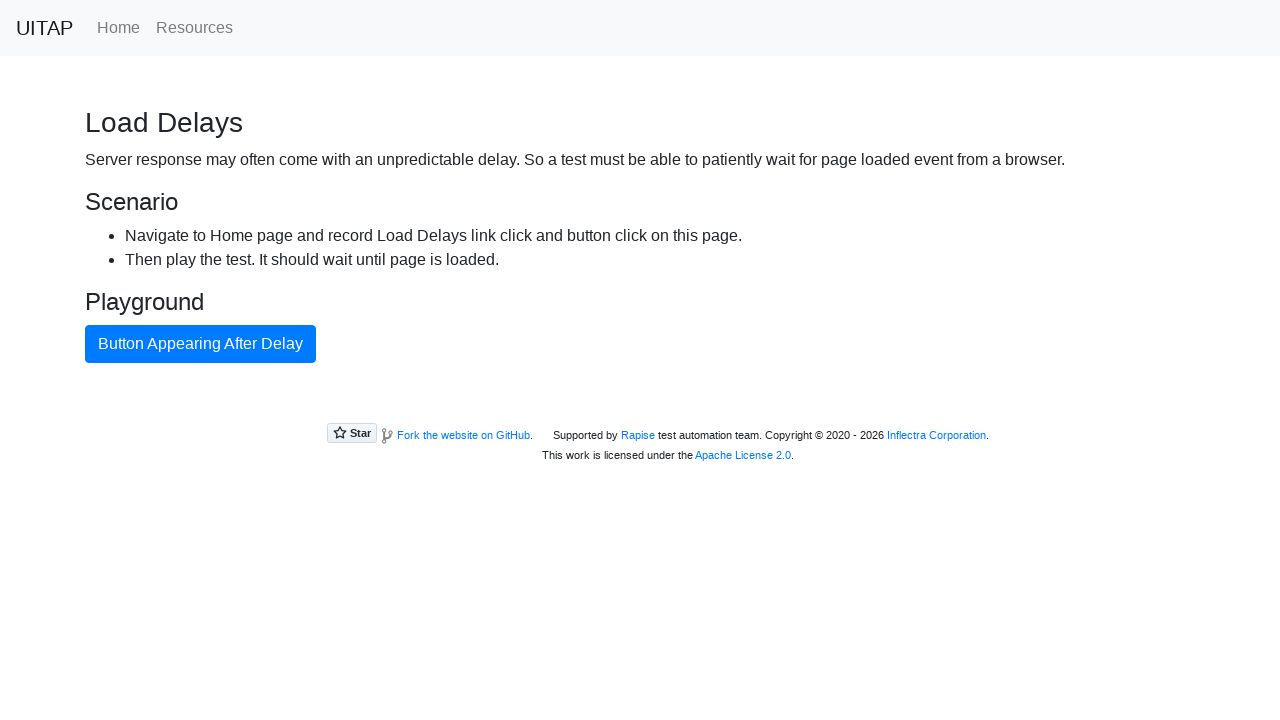

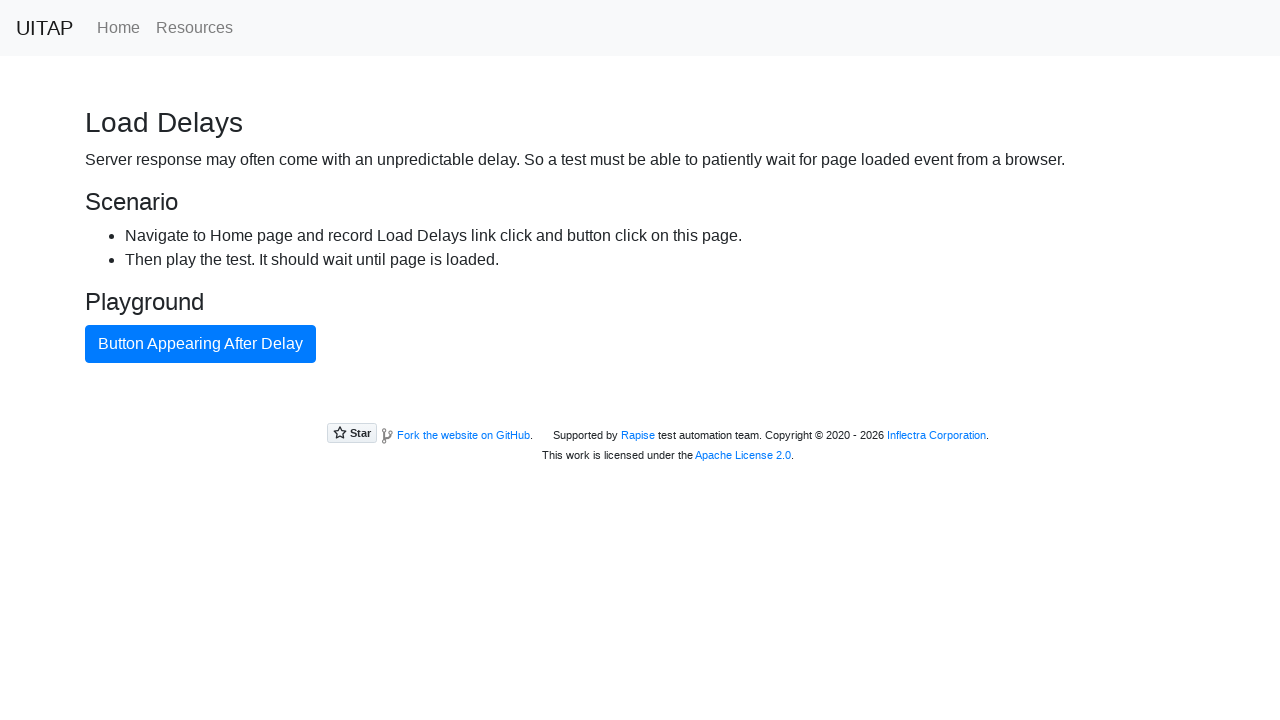